Verifies that the OrangeHRM login page has the correct title

Starting URL: https://opensource-demo.orangehrmlive.com/

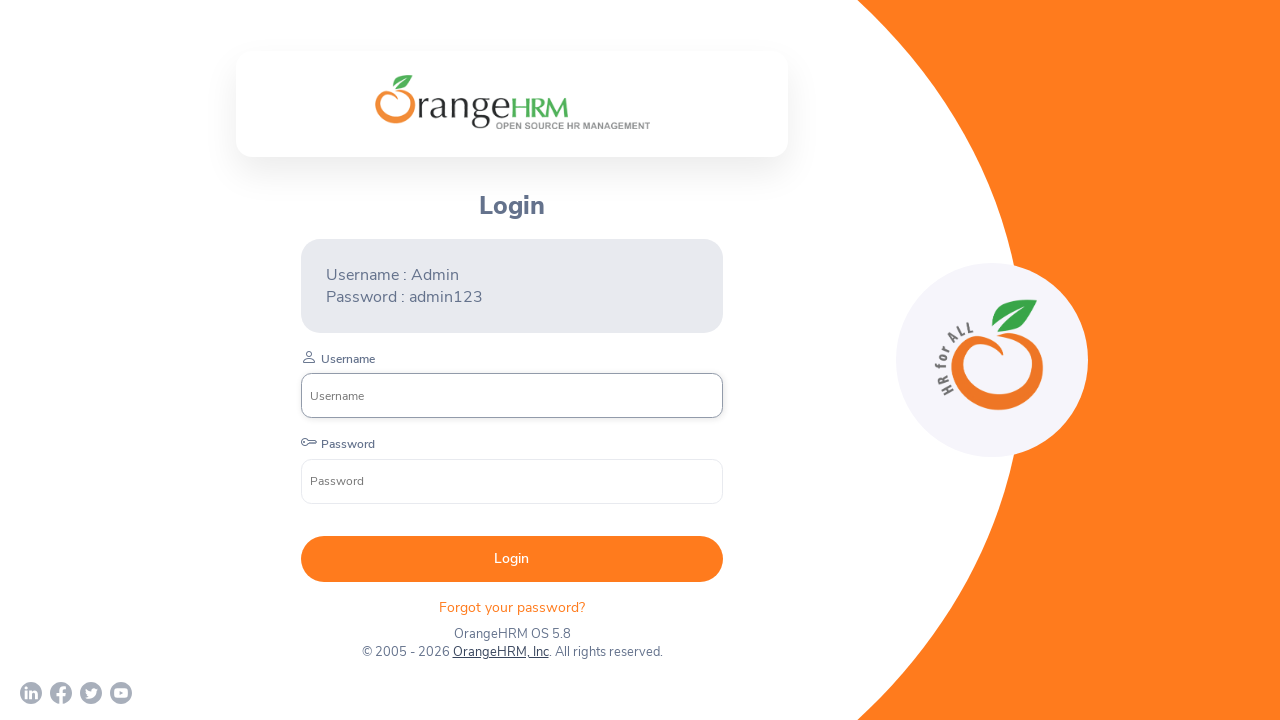

Retrieved page title
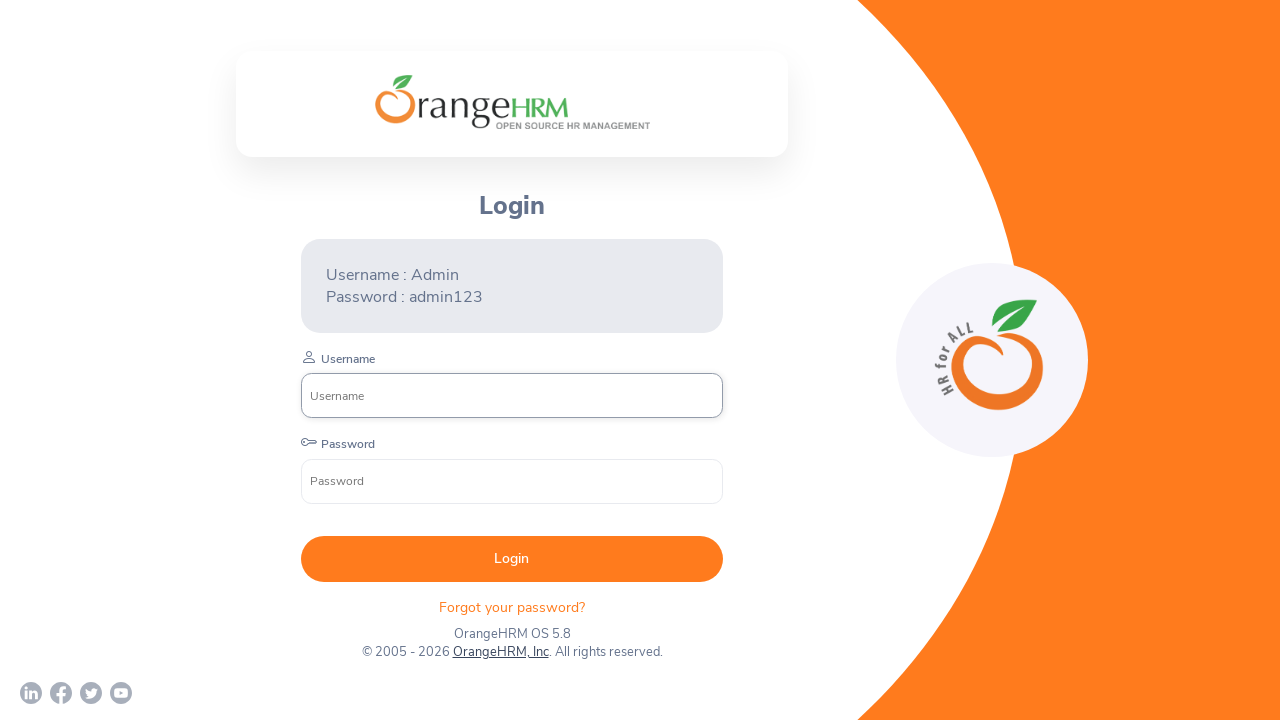

Verified page title is 'OrangeHRM'
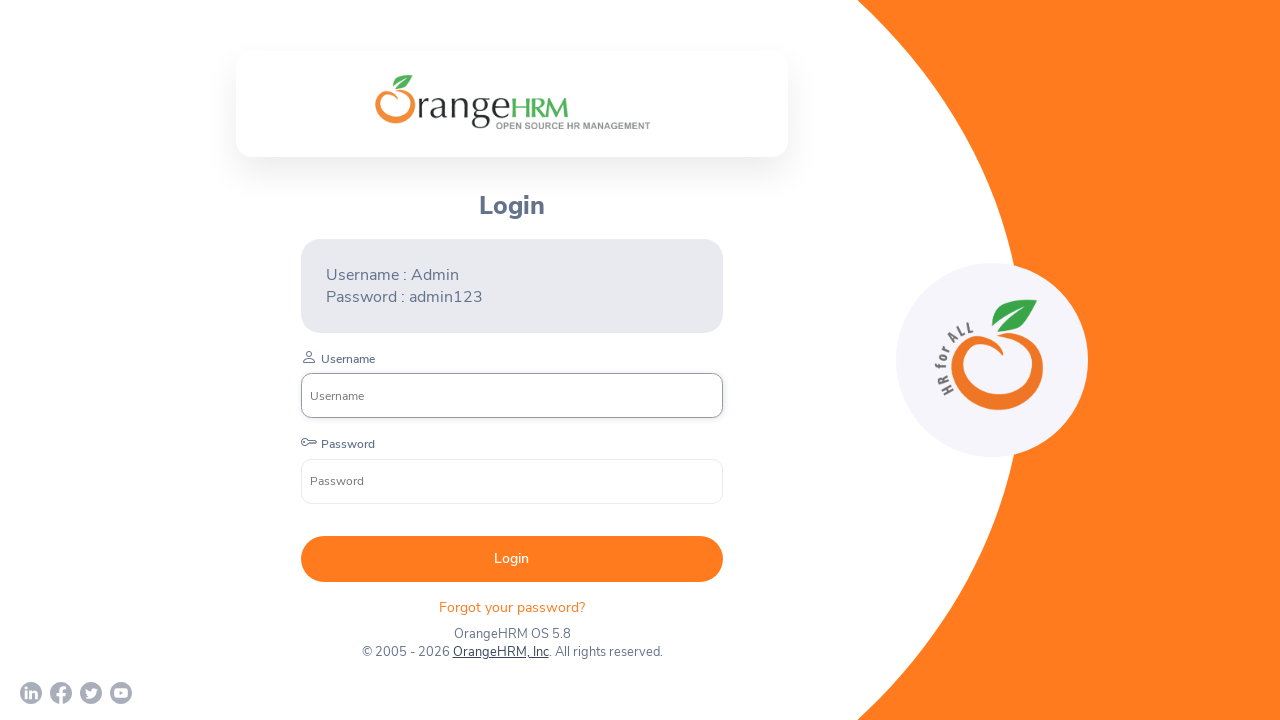

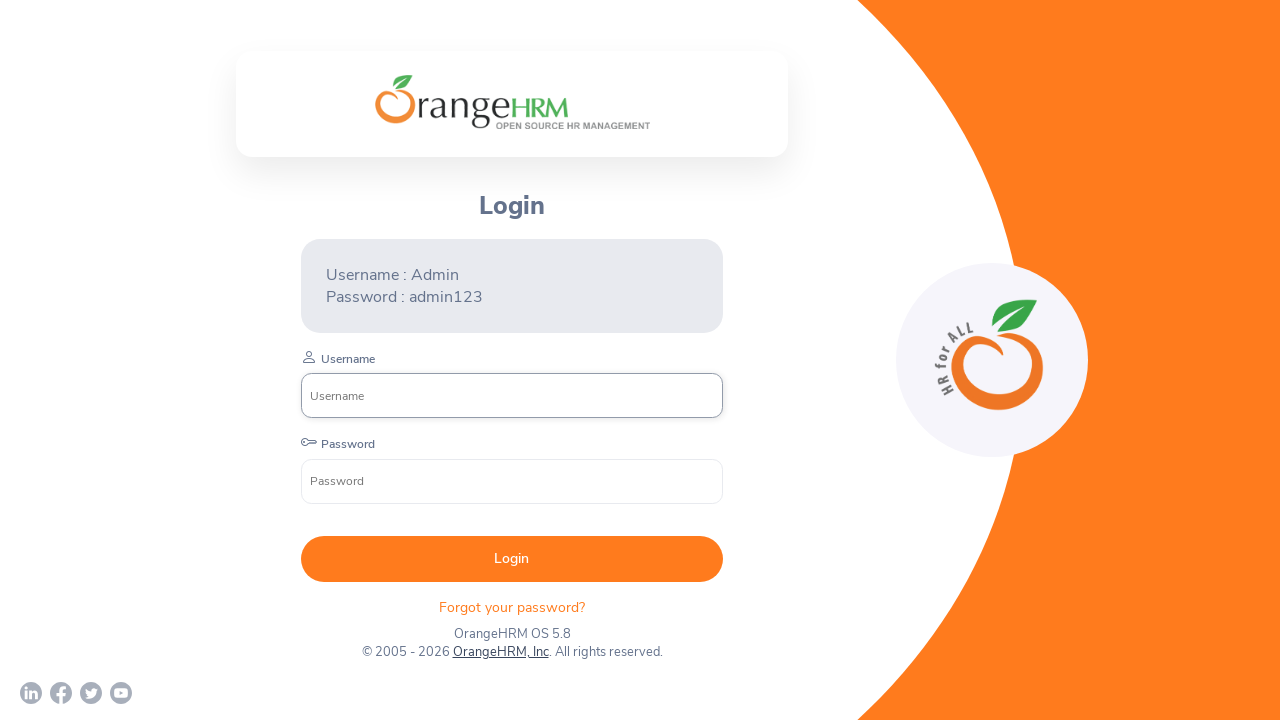